Tests various UI elements on an automation practice page including radio buttons, dropdowns, checkboxes, alerts, window/tab handling, mouse hover actions, and table data validation

Starting URL: https://rahulshettyacademy.com/AutomationPractice/#/

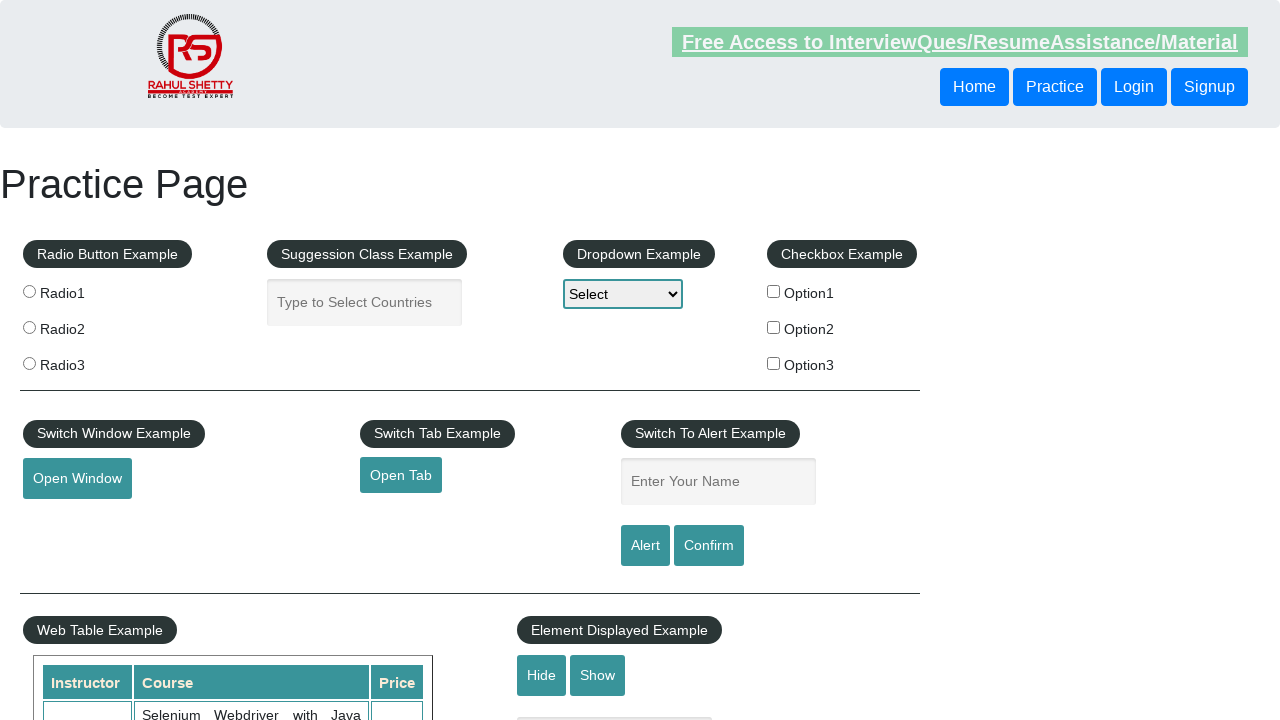

Clicked radio button option 2 at (29, 327) on xpath=//input[@value='radio2']
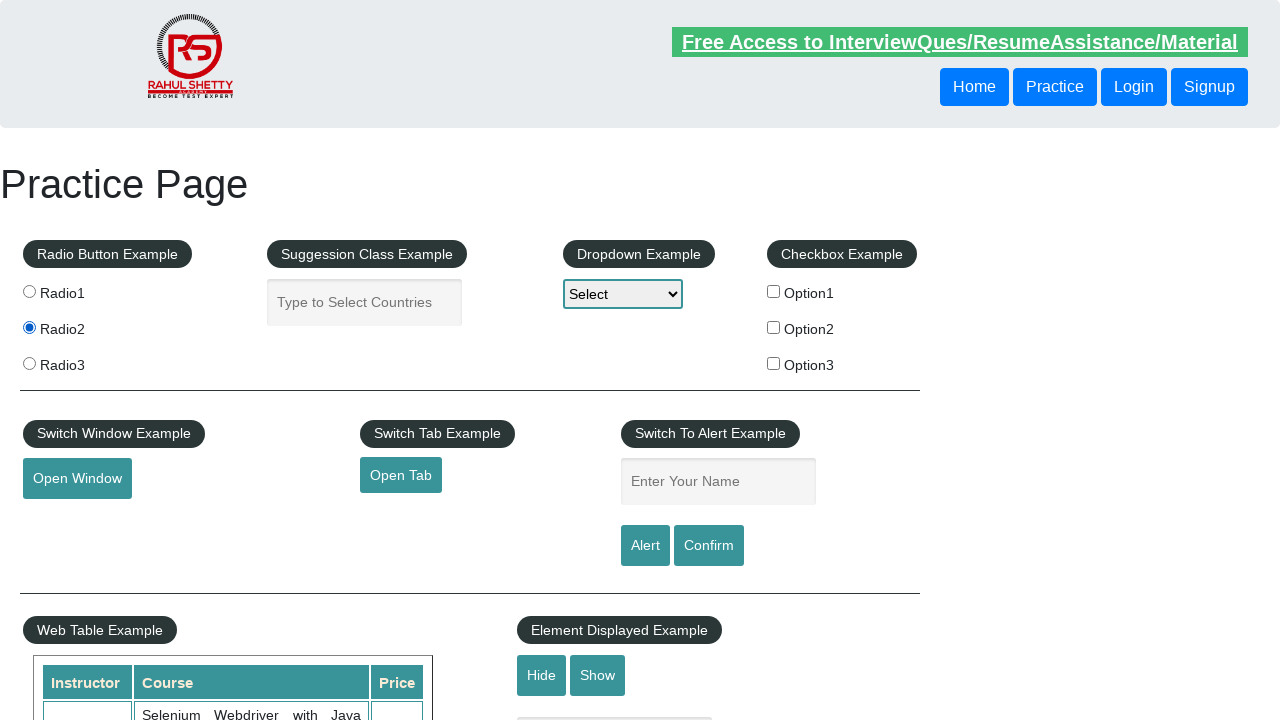

Filled autocomplete field with 'Pa' on #autocomplete
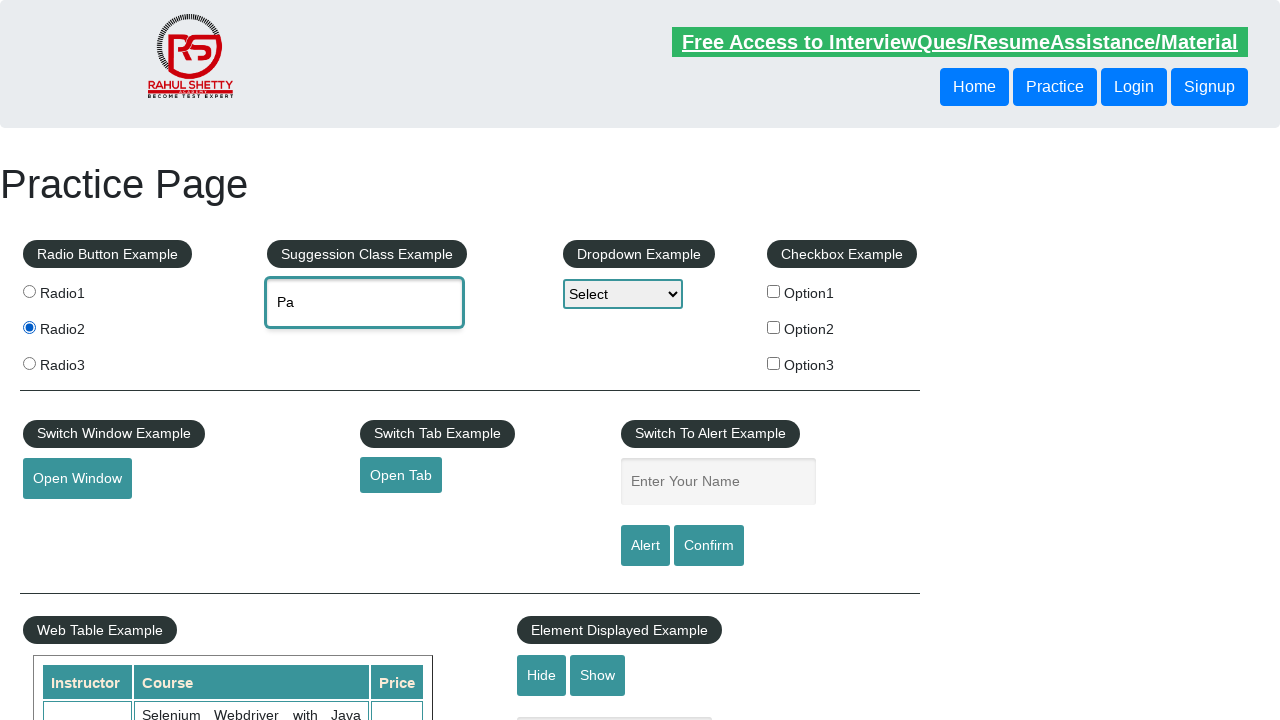

Autocomplete menu items loaded
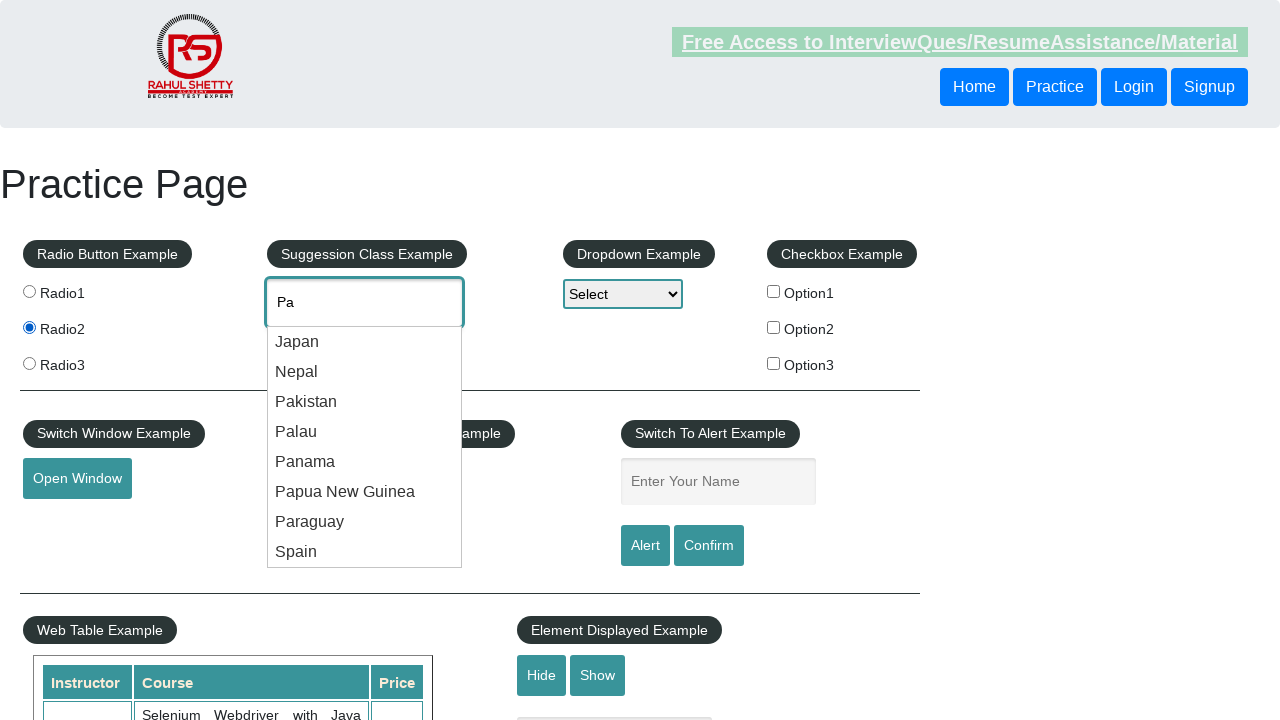

Selected 'Pakistan' from autocomplete dropdown at (365, 402) on .ui-menu-item >> nth=2
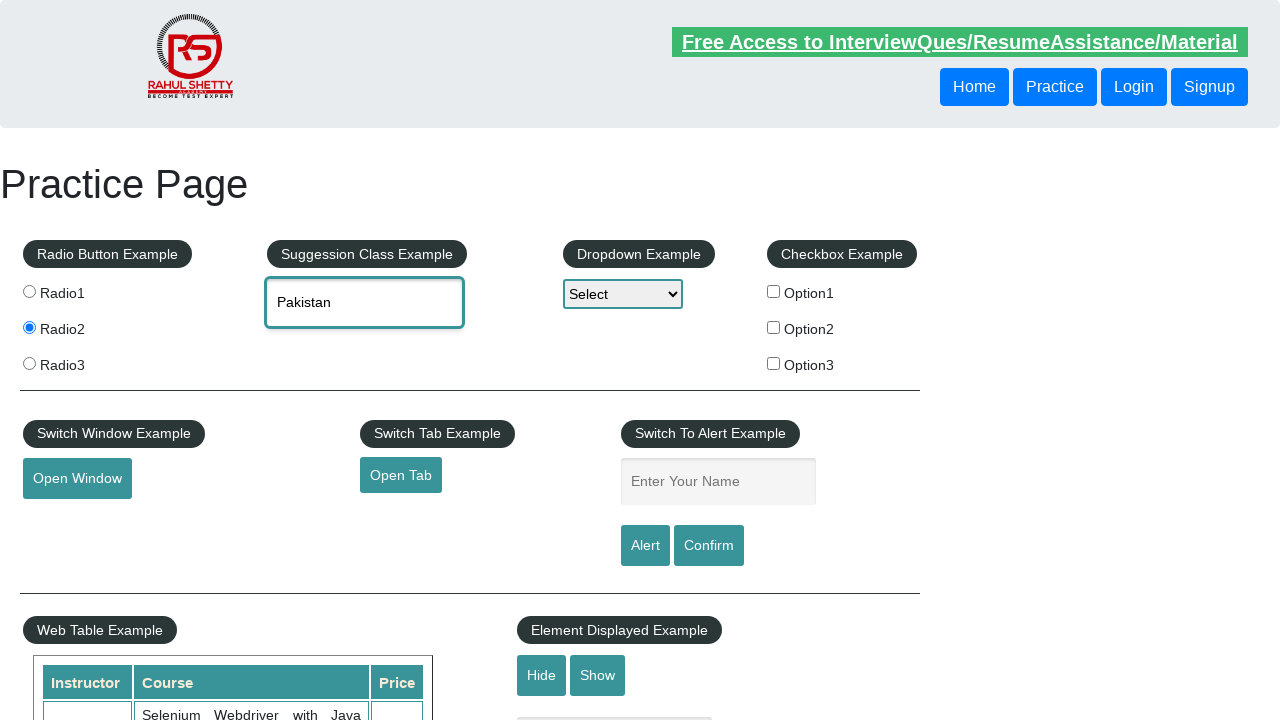

Selected 'option3' from dropdown on #dropdown-class-example
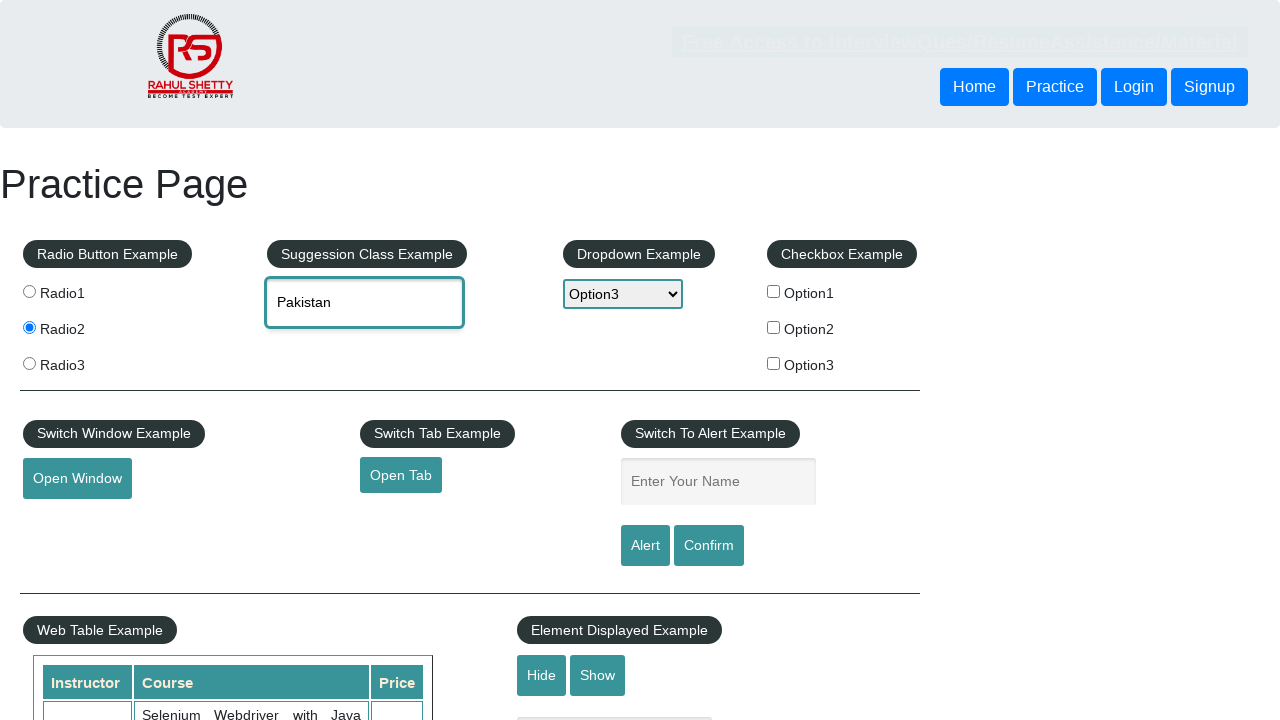

Clicked checkbox option 1 at (774, 291) on #checkBoxOption1
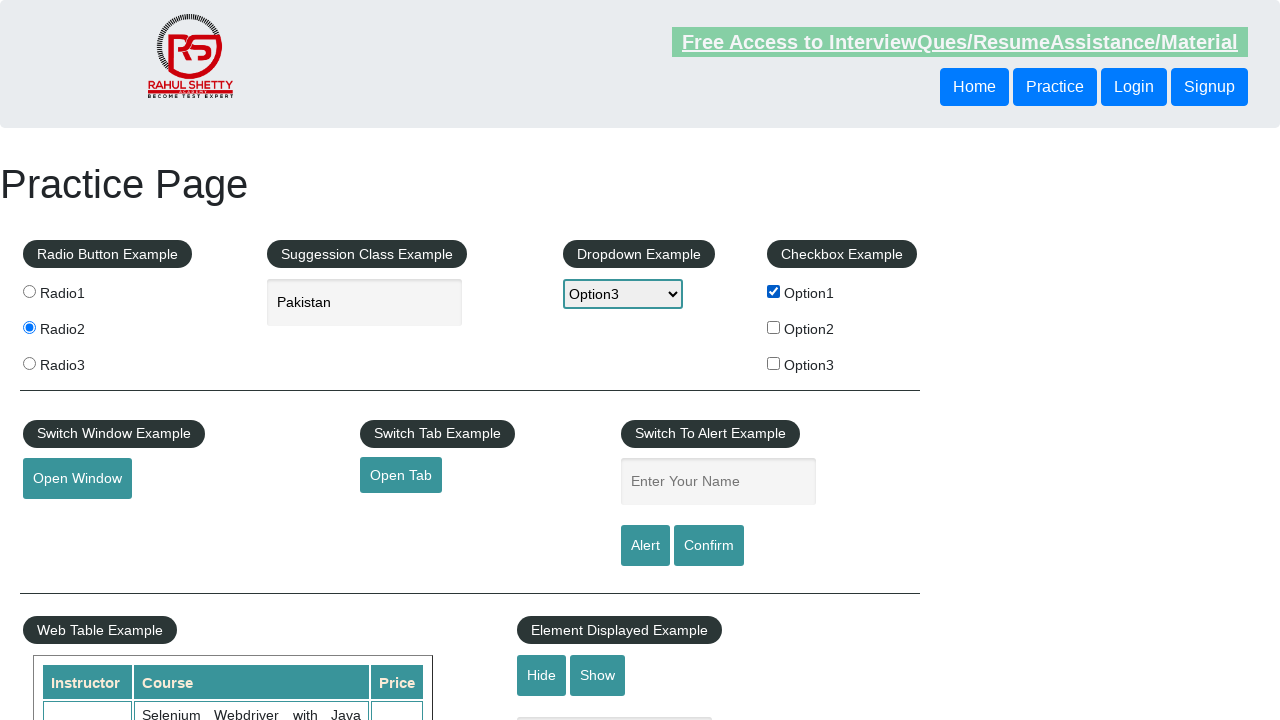

Clicked button to open new window at (77, 479) on #openwindow
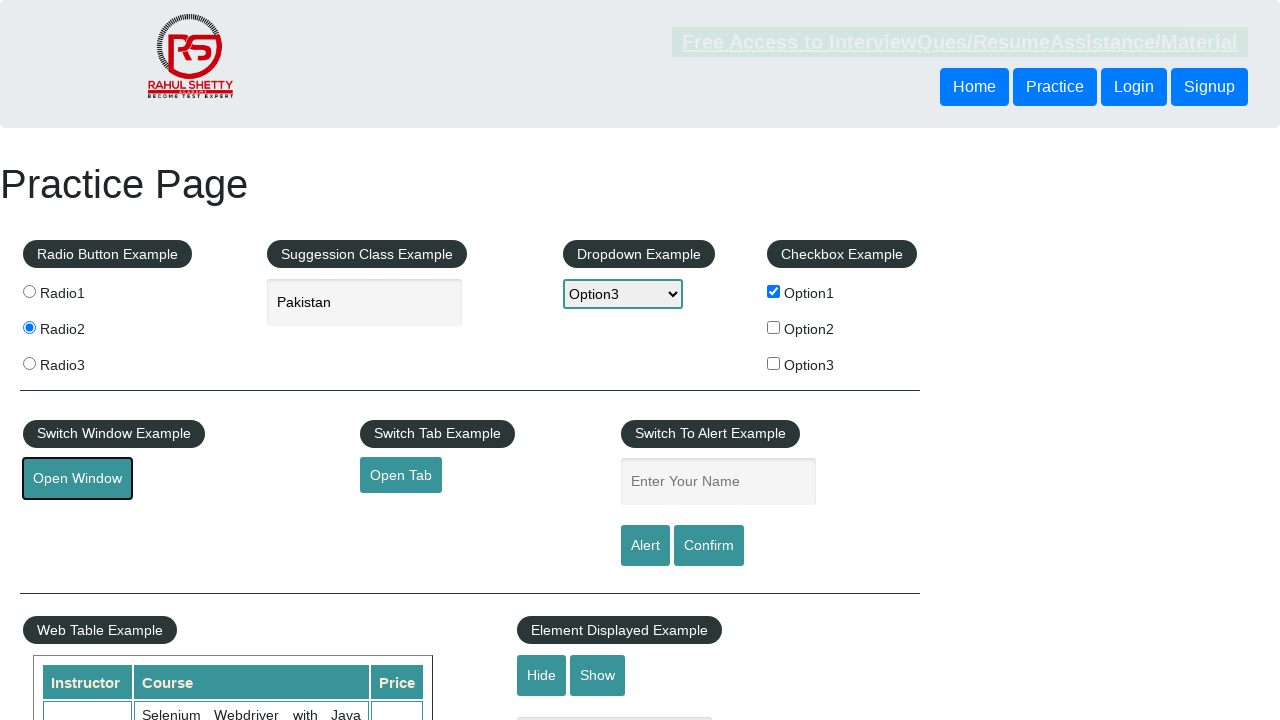

Clicked 'Courses' in popup window at (1052, 26) on text=Courses
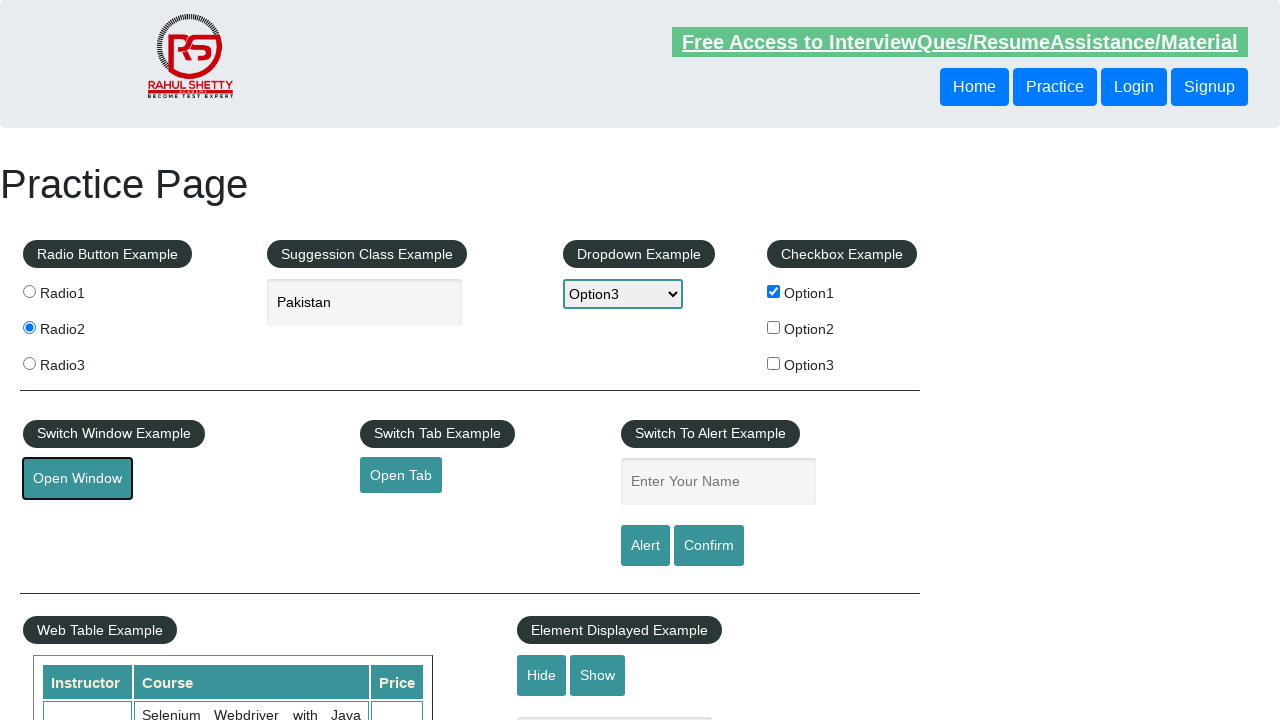

Closed popup window
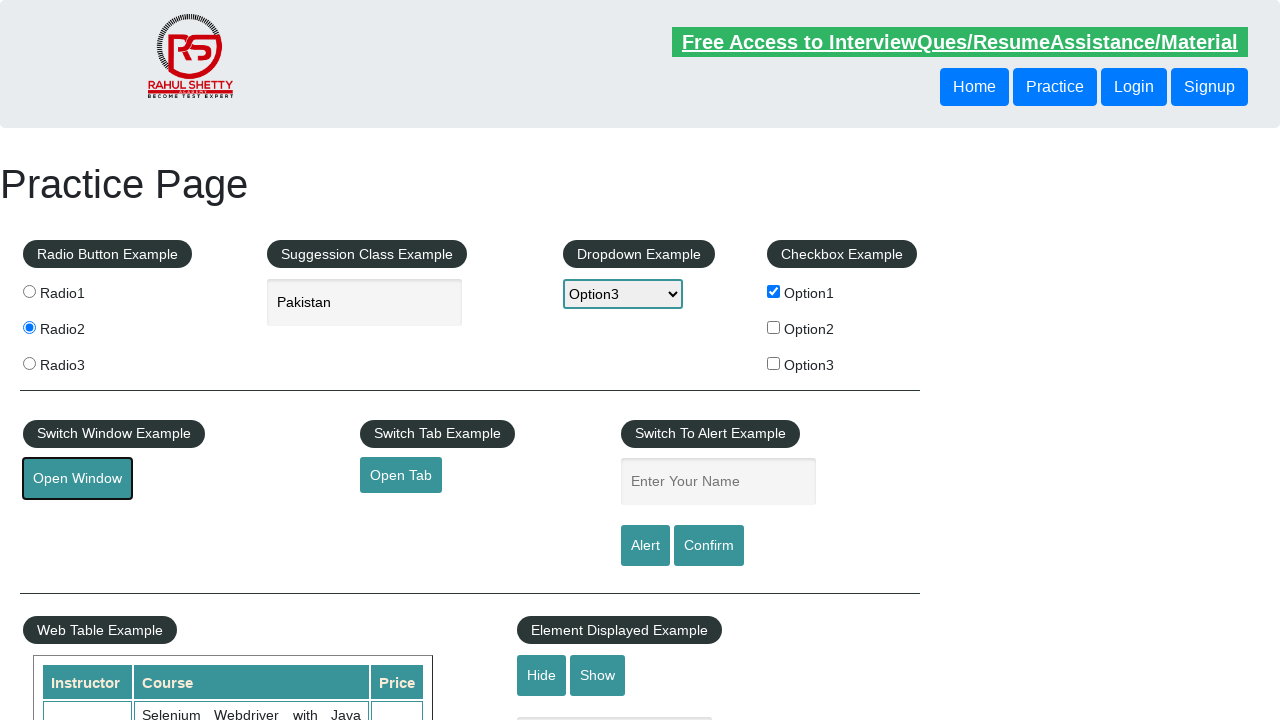

Clicked button to open new tab at (401, 475) on #opentab
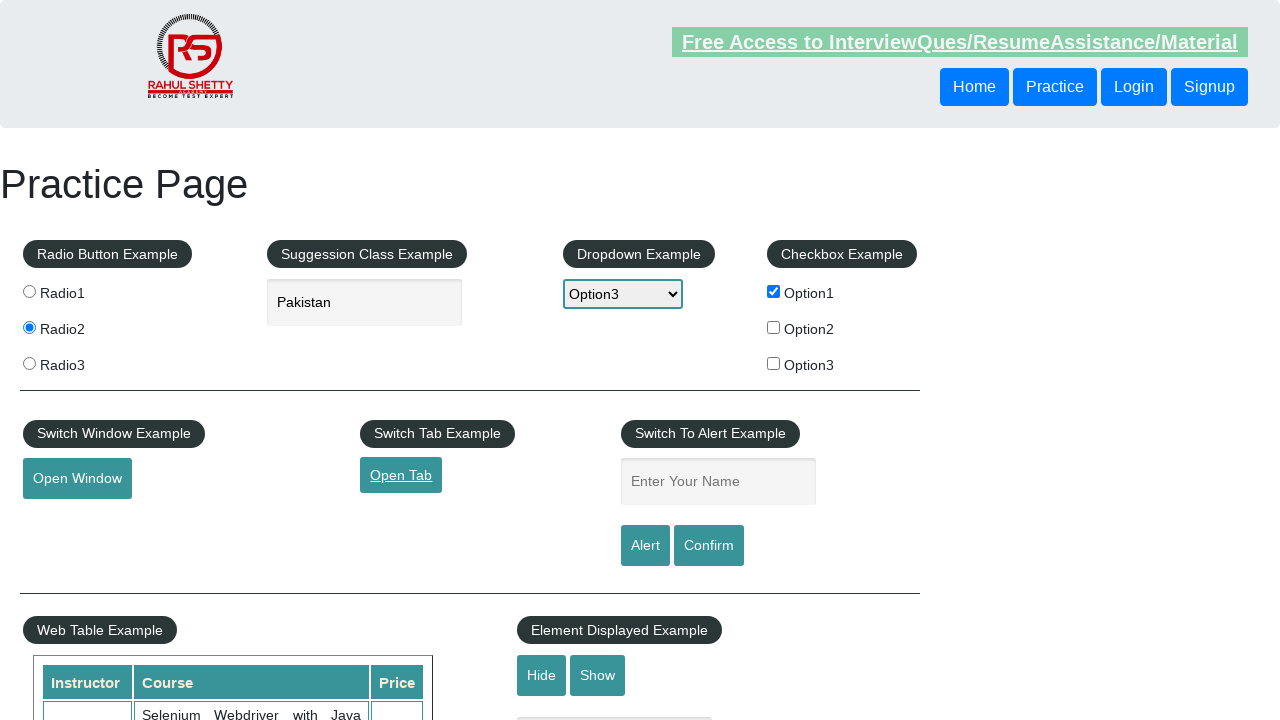

Clicked 'Courses' in new tab at (1092, 124) on text=Courses
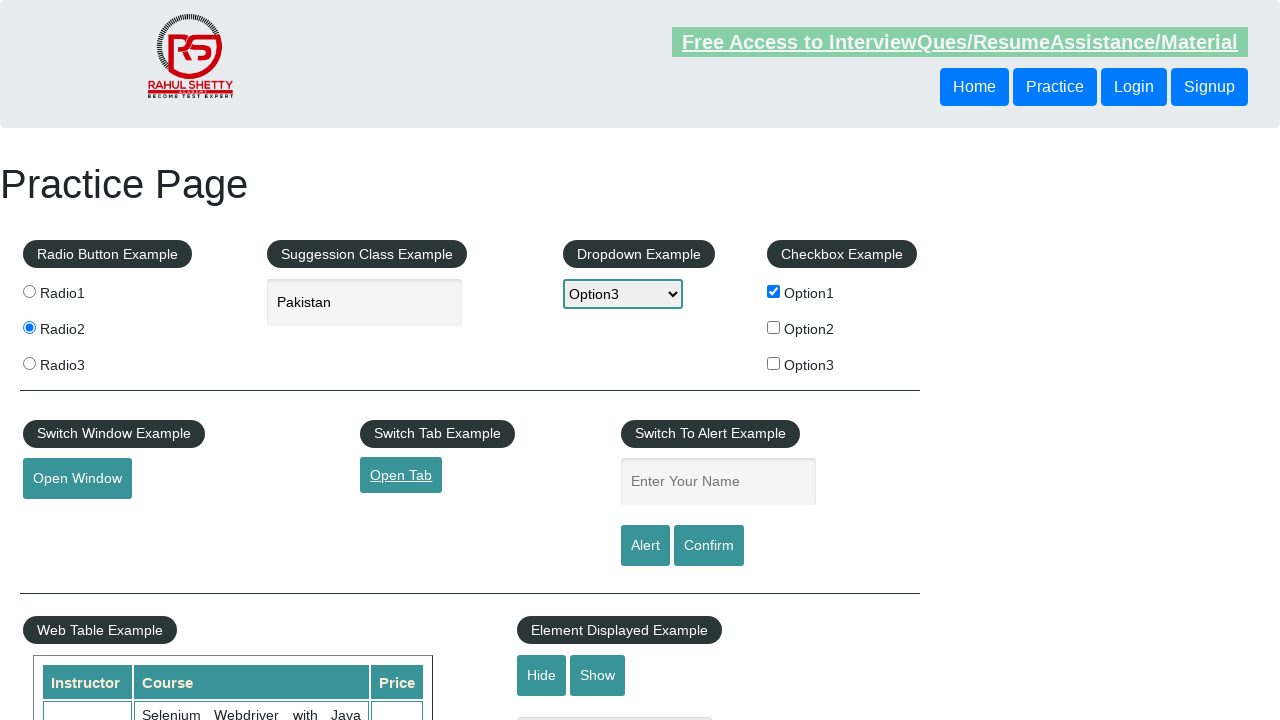

Closed new tab
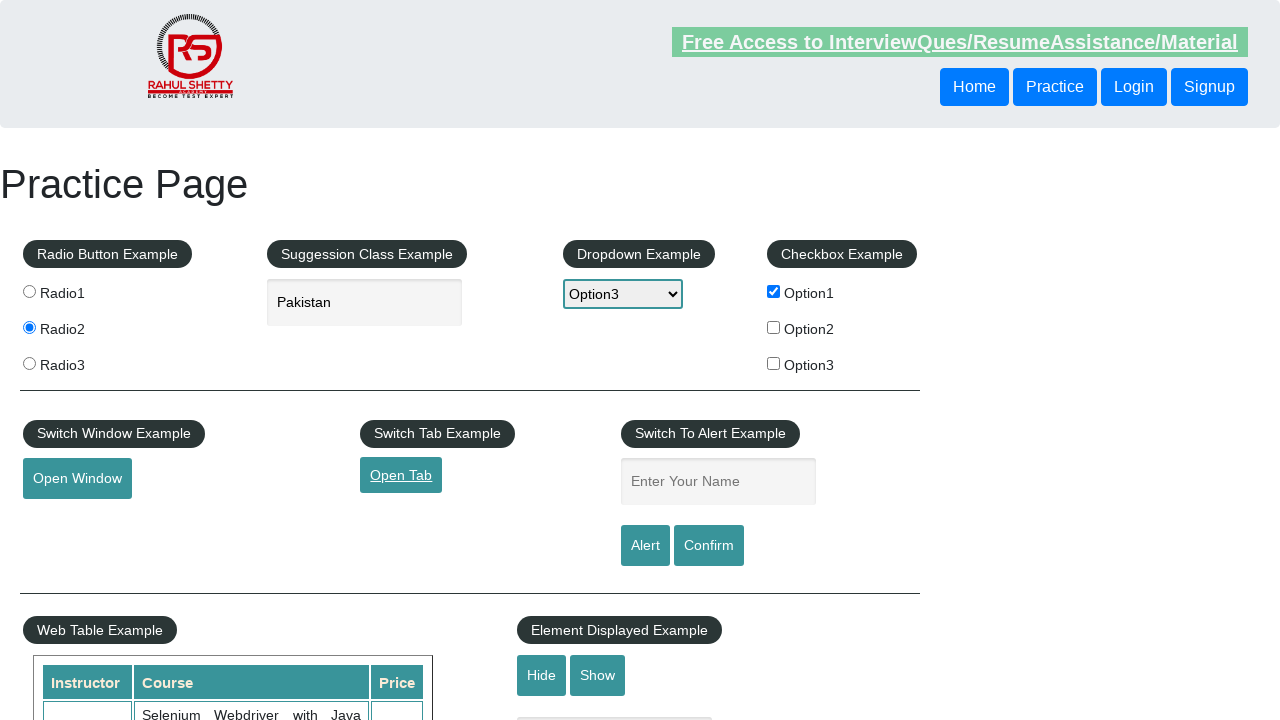

Filled name field with 'Umer Jadoon' on #name
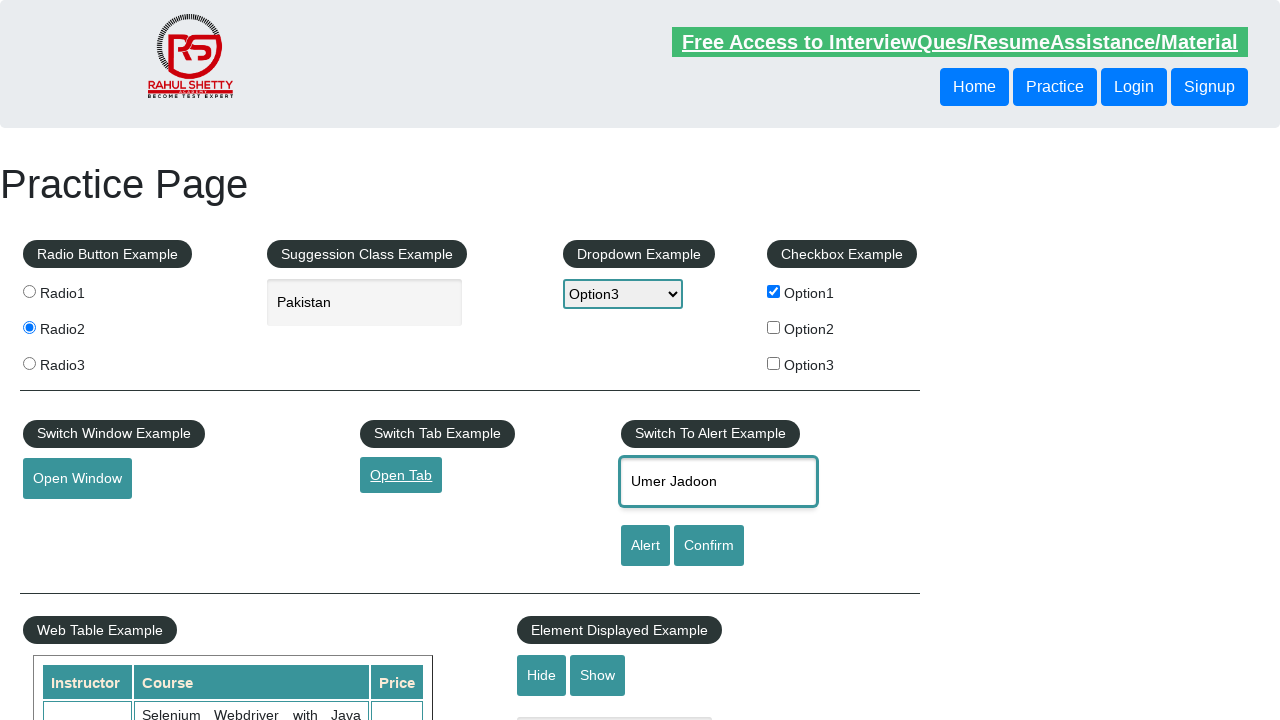

Set up alert dialog handler to accept
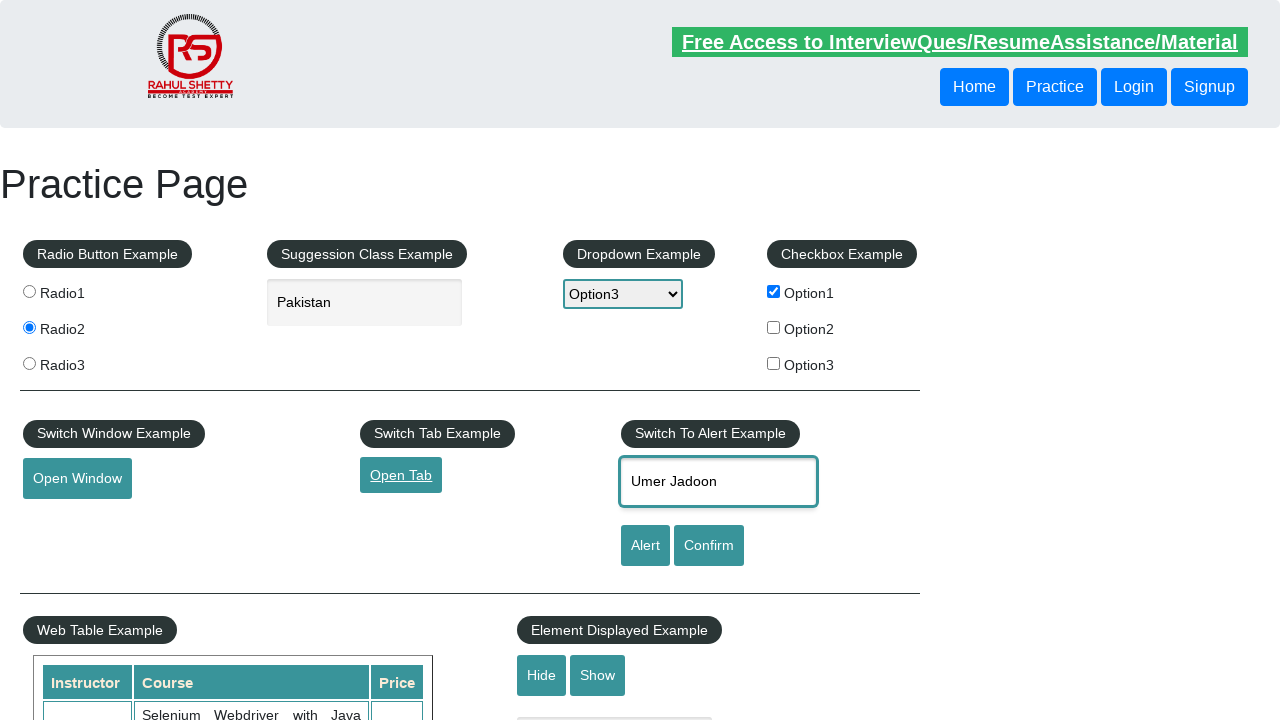

Clicked alert button and accepted alert at (645, 546) on #alertbtn
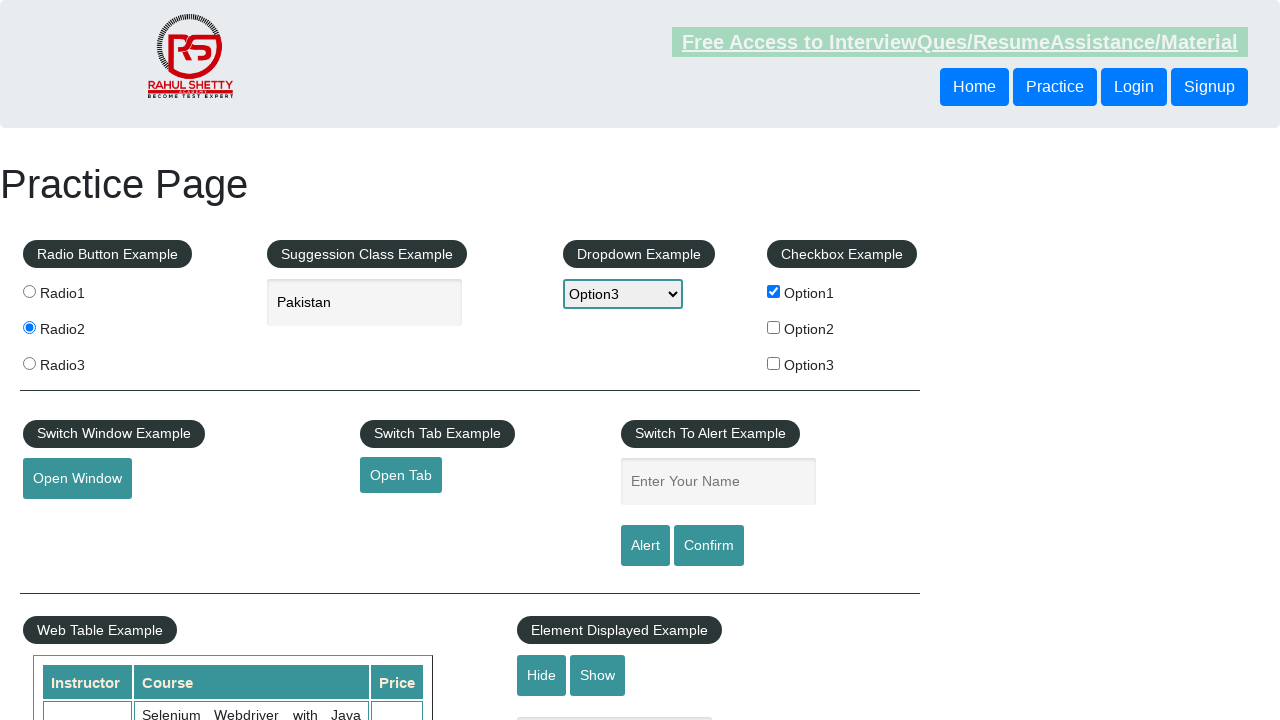

Course table data loaded
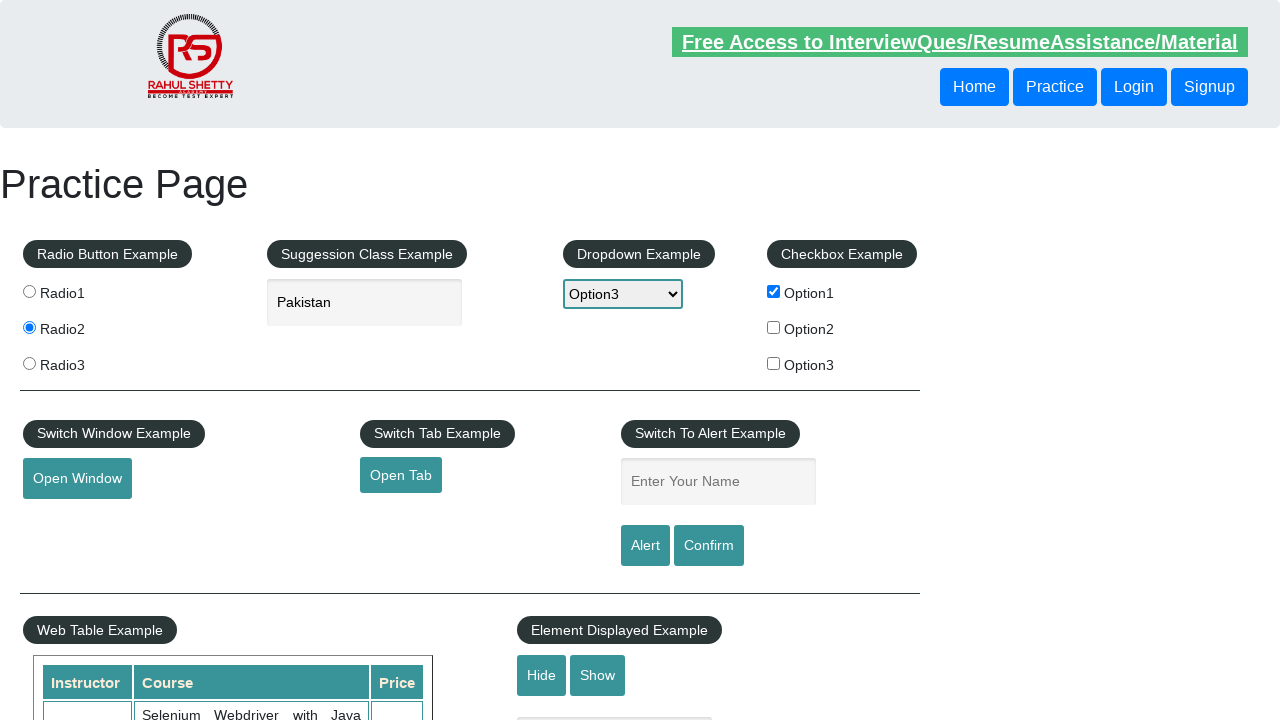

Retrieved all courses from table
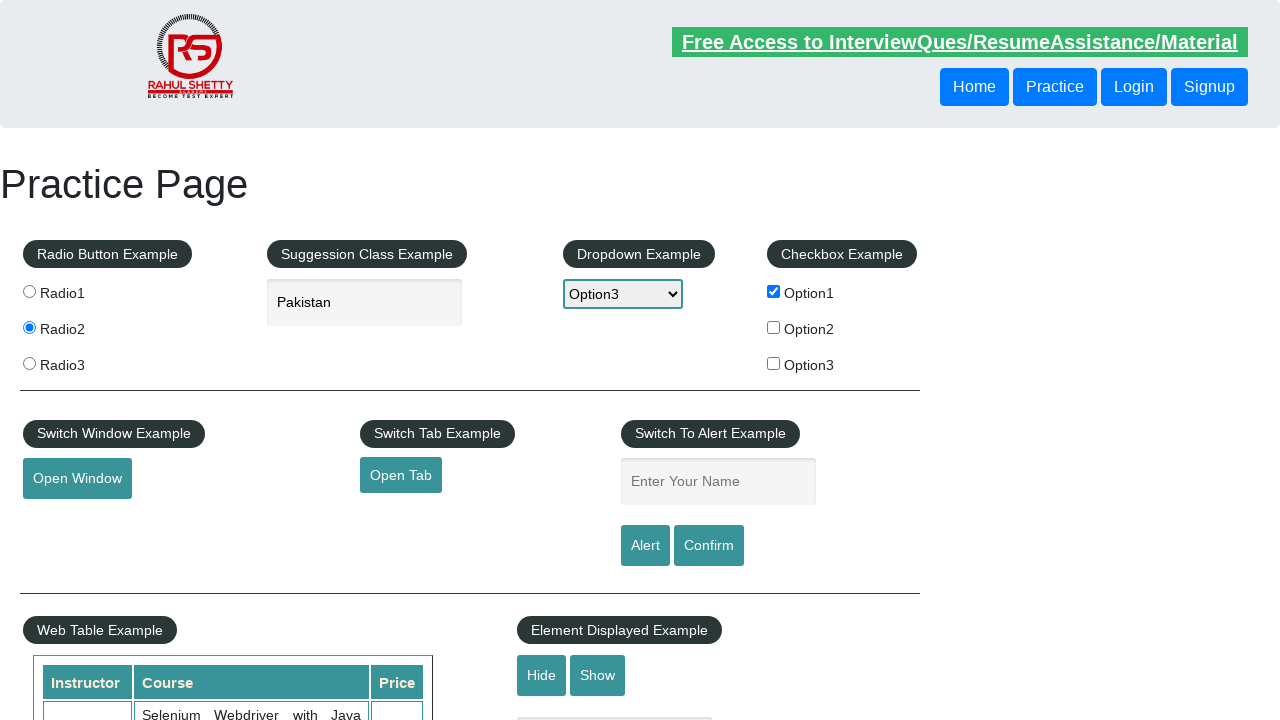

Extracted course list: ['Selenium Webdriver with Java Basics + Advanced + Interview Guide', 'Learn SQL in Practical + Database Testing from Scratch', 'Appium (Selenium) - Mobile Automation Testing from Scratch', 'WebSecurity Testing for Beginners-QA knowledge to next level', 'Learn JMETER from Scratch - (Performance + Load) Testing Tool', 'WebServices / REST API Testing with SoapUI', 'QA Expert Course :Software Testing + Bugzilla + SQL + Agile', 'Master Selenium Automation in simple Python Language', 'Advanced Selenium Framework Pageobject, TestNG, Maven, Jenkins,C', 'Write effective QA Resume that will turn to interview call']
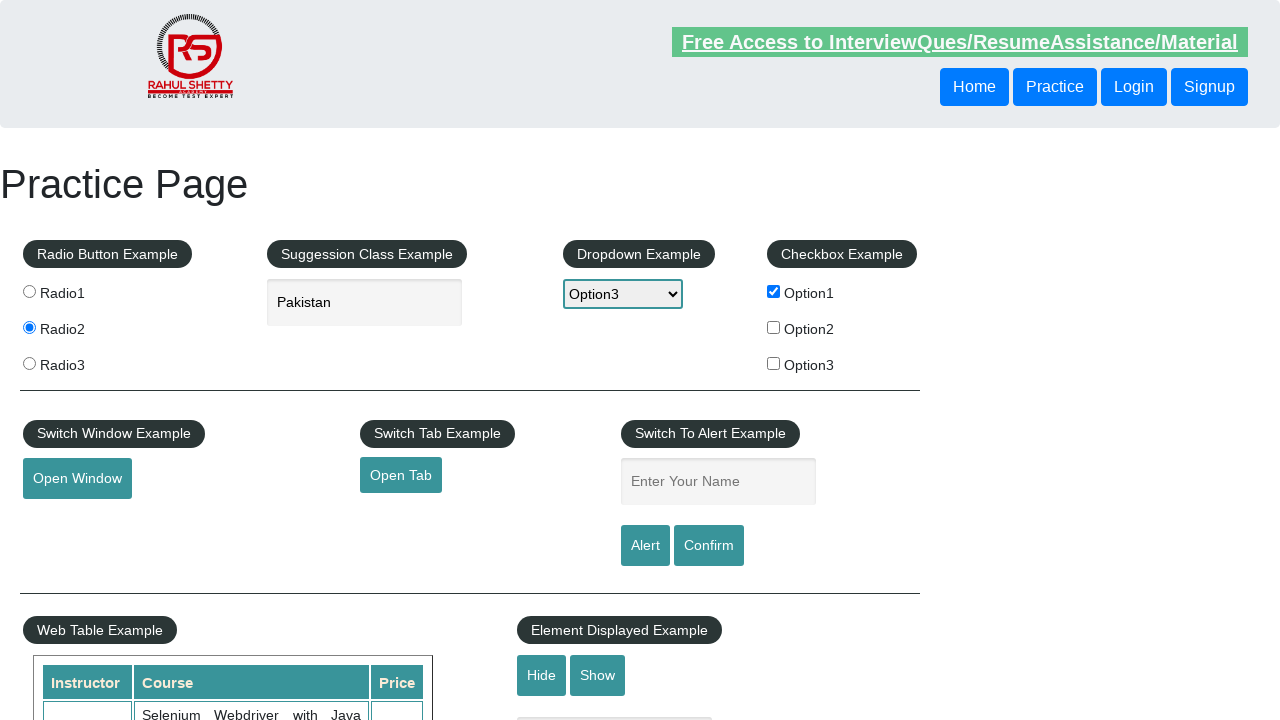

Clicked button to show text box at (598, 675) on #show-textbox
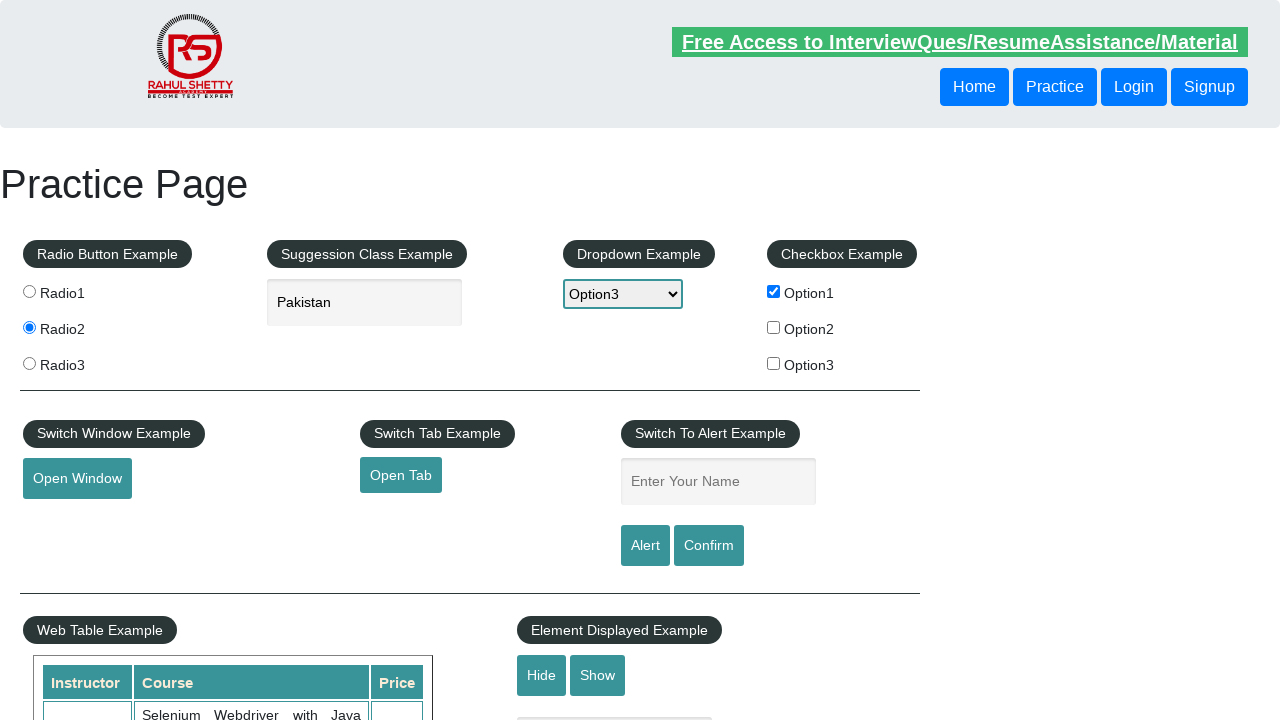

Filled displayed text field with 'Show text' on #displayed-text
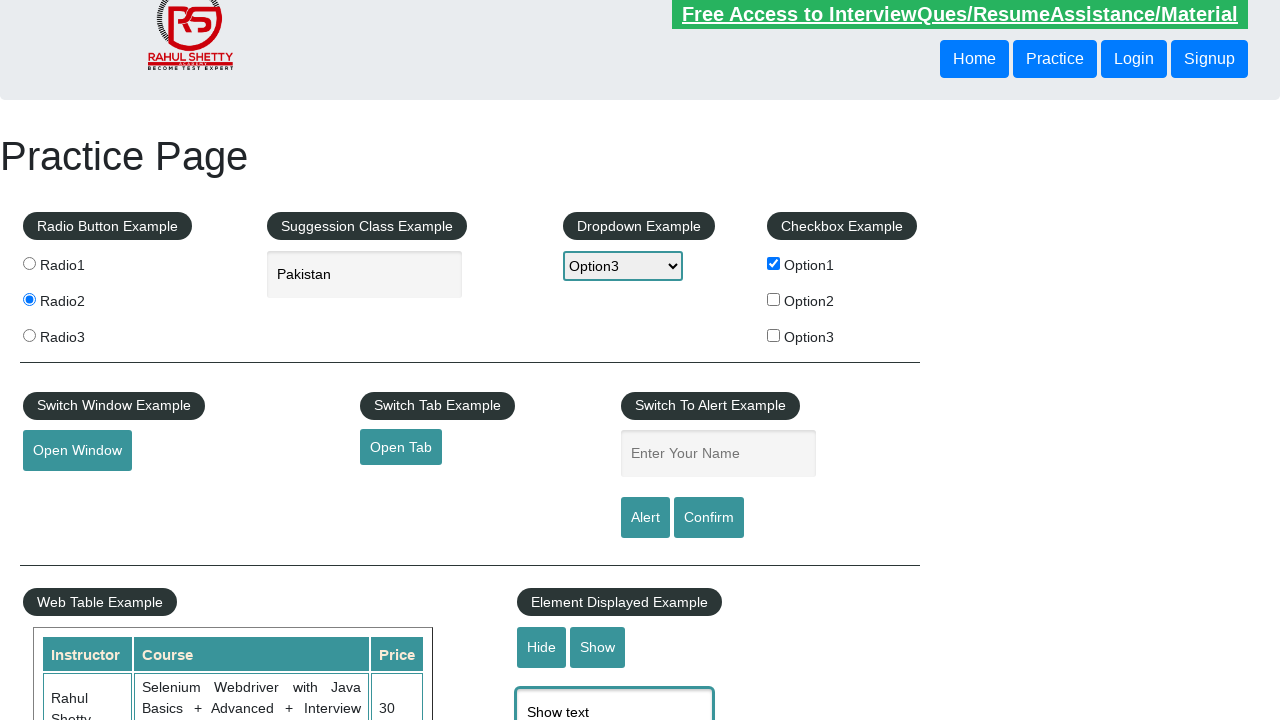

Retrieved all prices from table
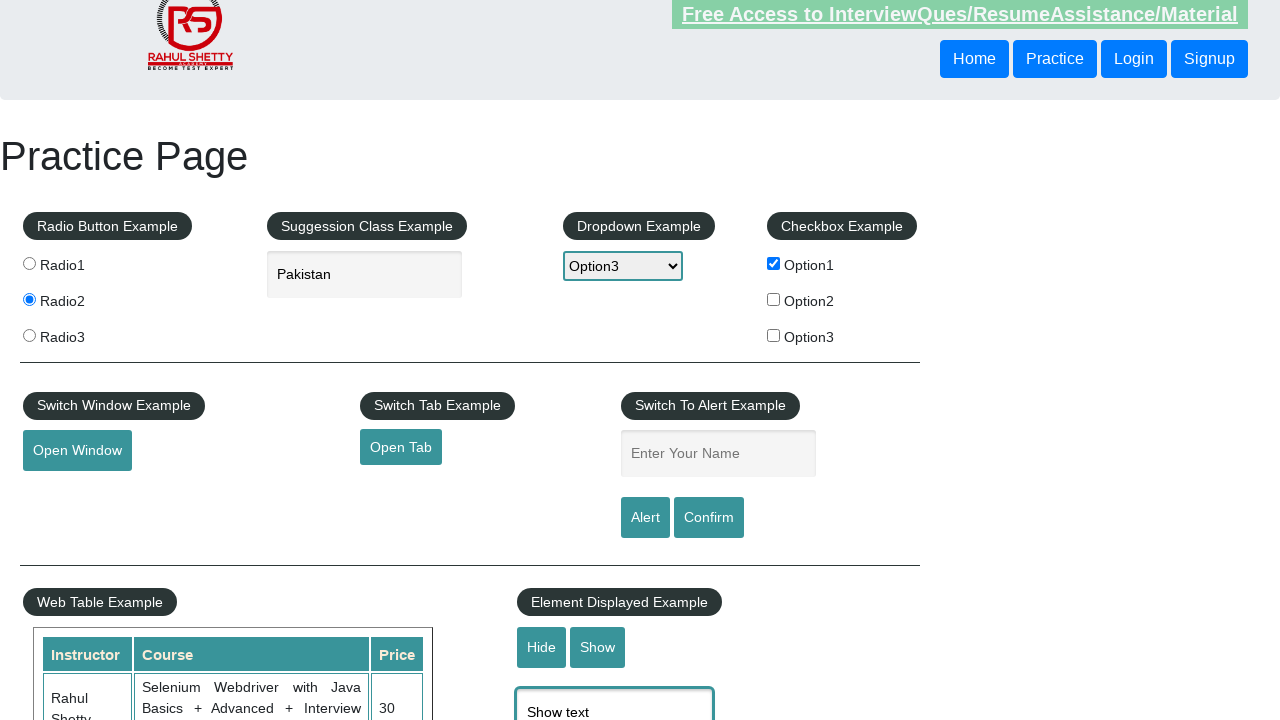

Calculated total price sum: 296
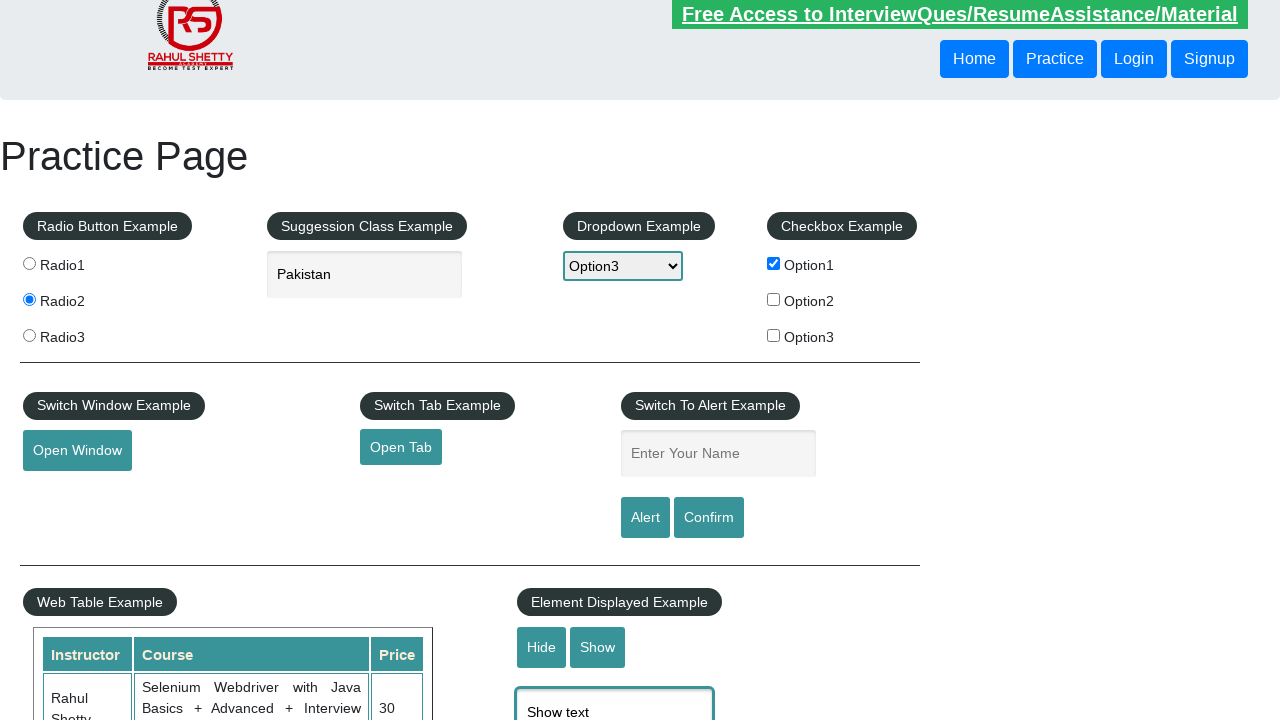

Assertion passed: total price sum equals 296
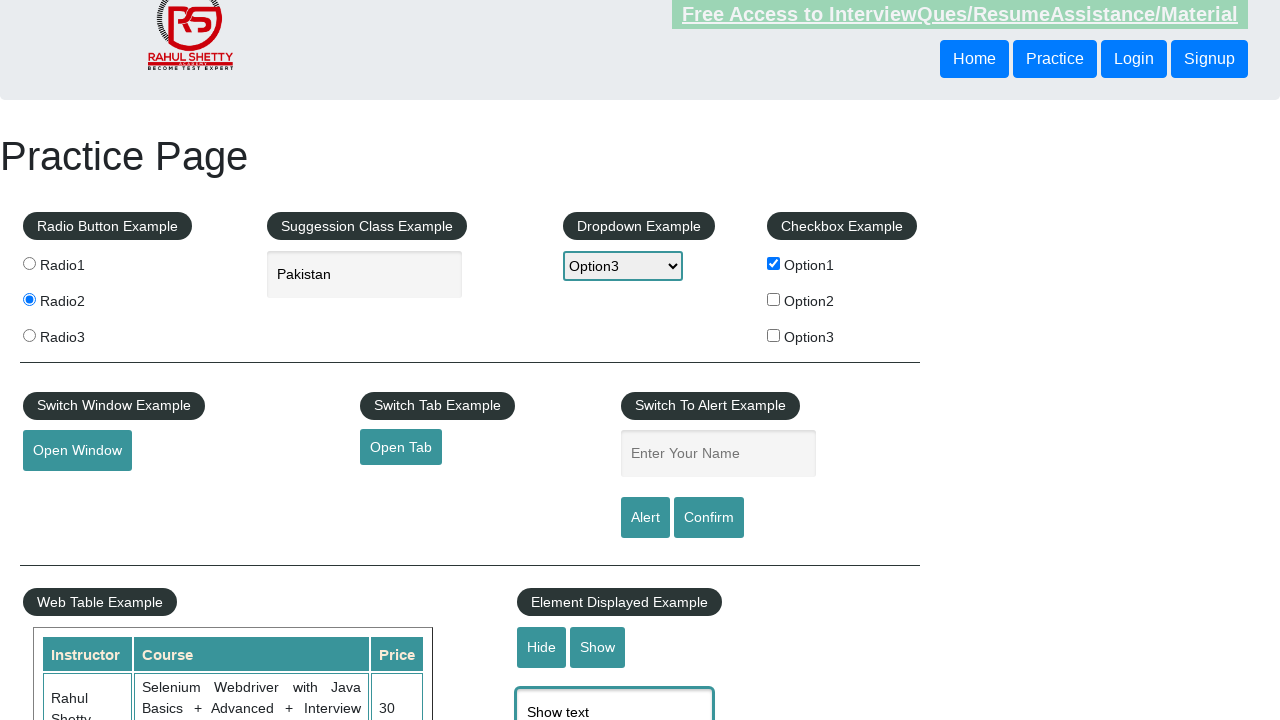

Hovered over mousehover element at (83, 361) on #mousehover
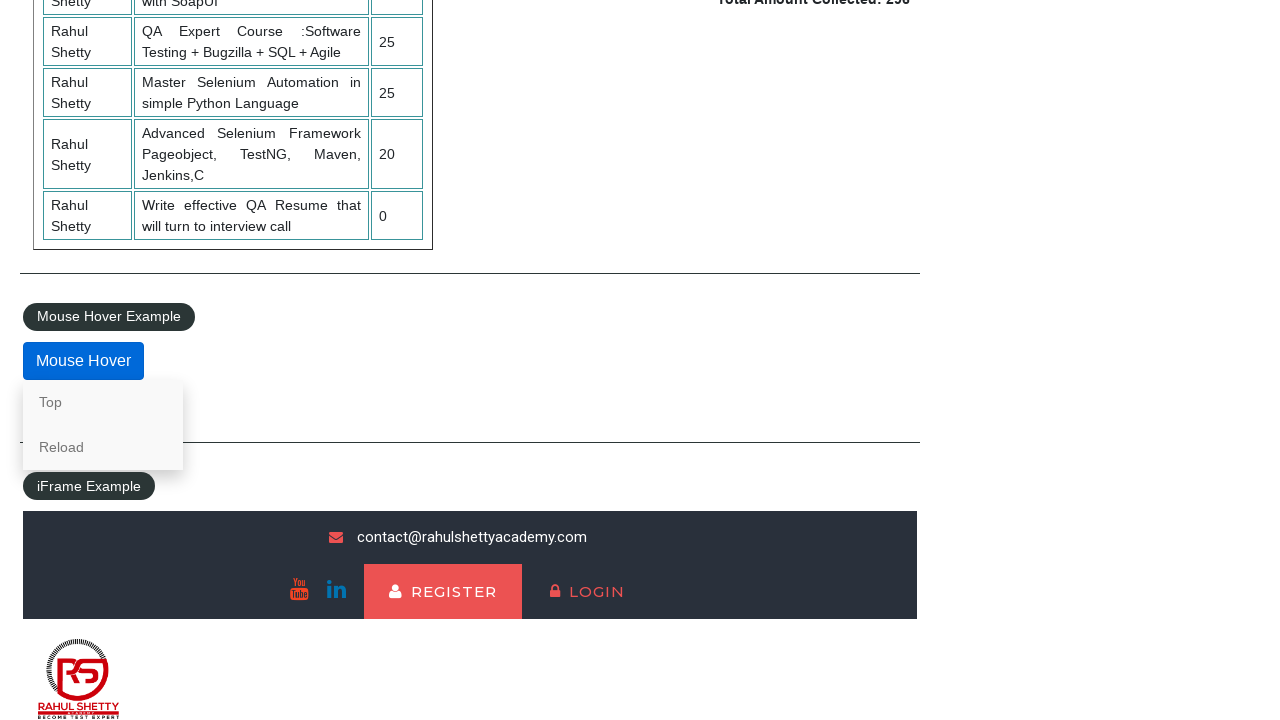

Hovered over 'Top' text element at (103, 402) on text=Top
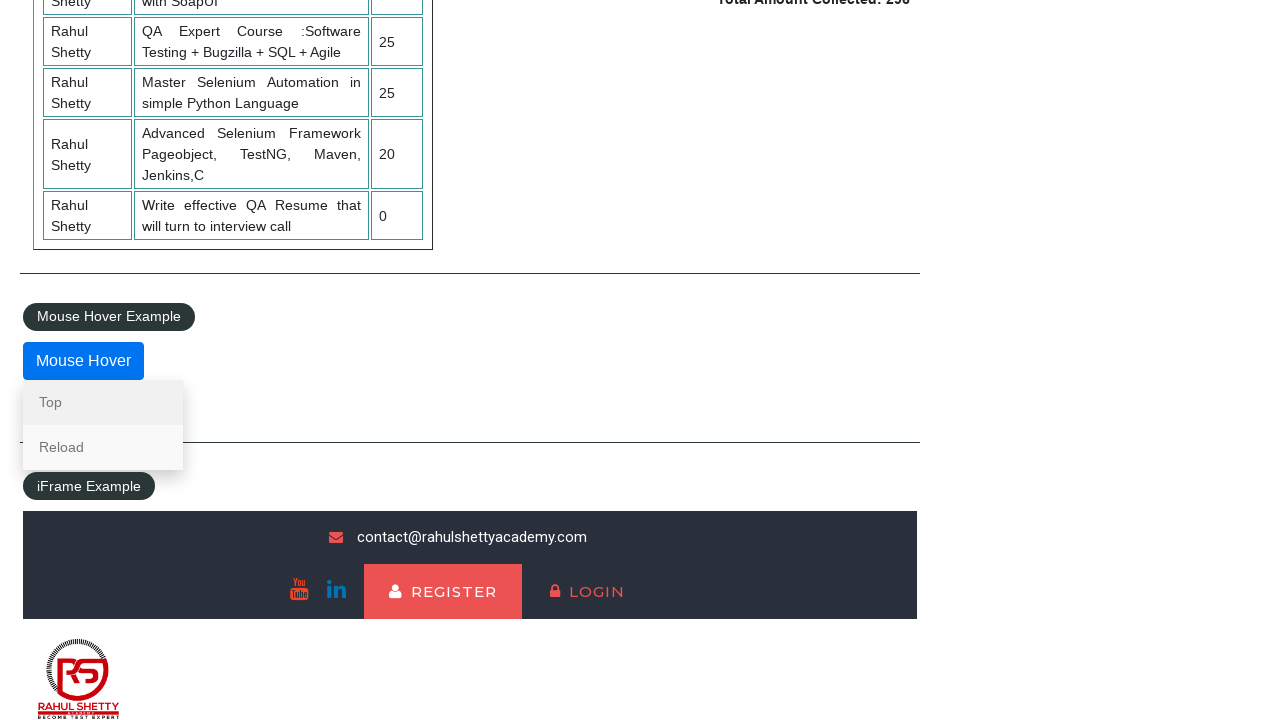

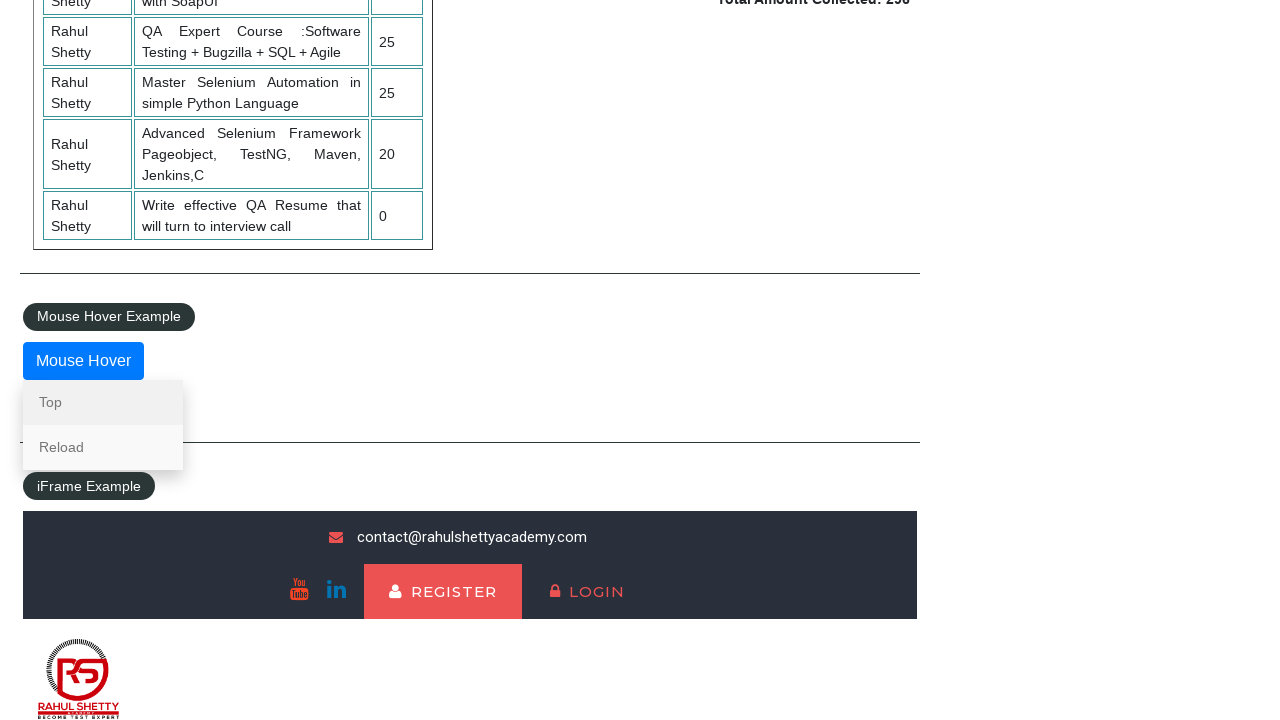